Tests a math challenge form by reading a value from an element's attribute, calculating a mathematical function (log of absolute value of 12*sin(x)), filling the answer, checking a checkbox, selecting a radio button, and submitting the form.

Starting URL: http://suninjuly.github.io/get_attribute.html

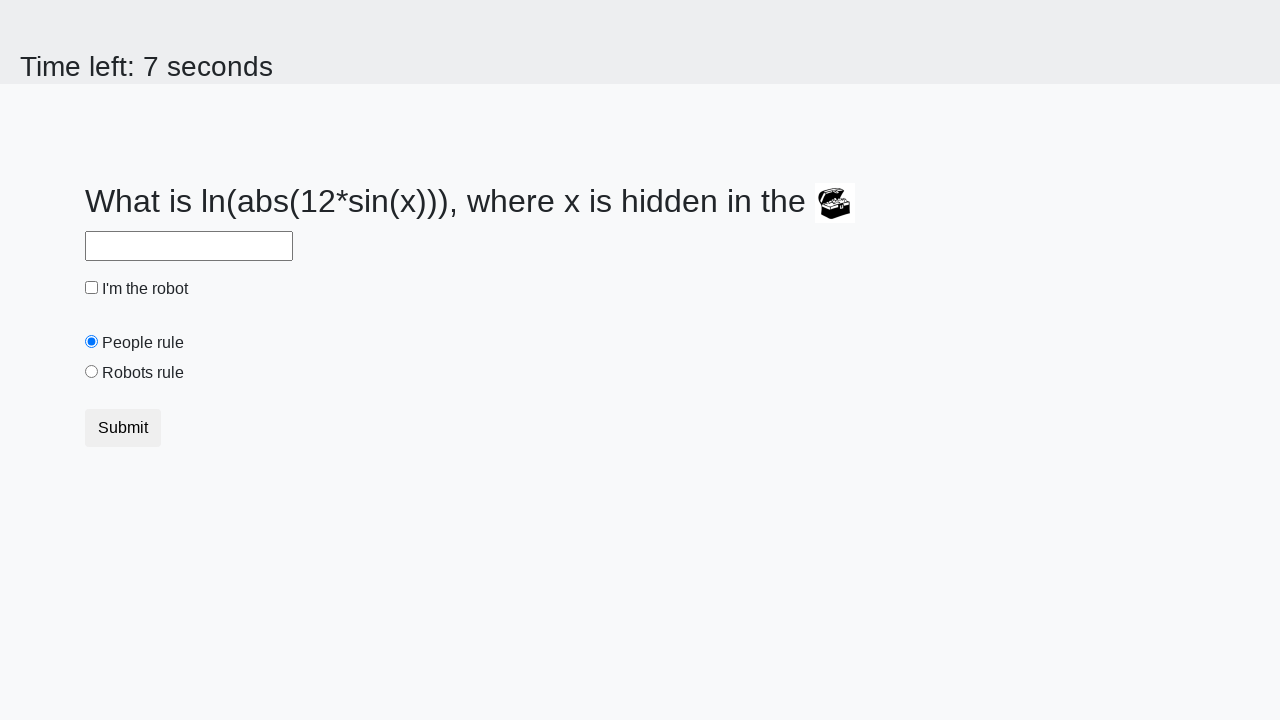

Retrieved 'valuex' attribute from treasure element
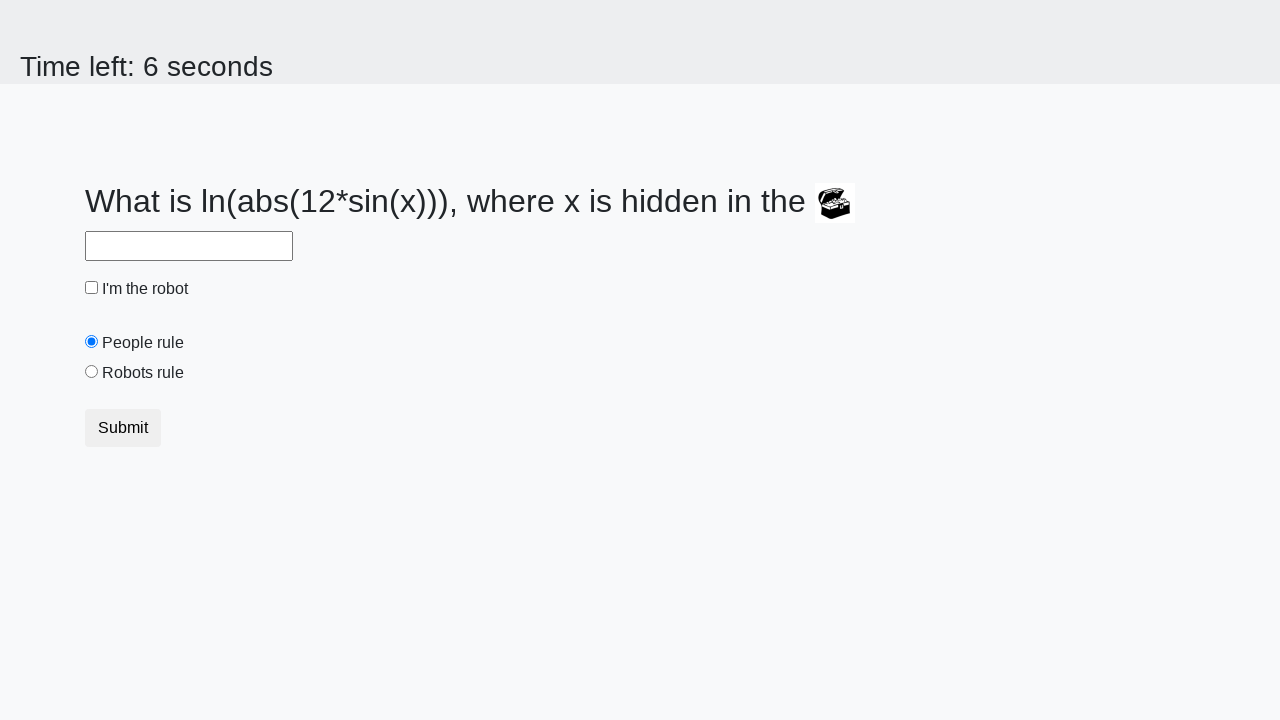

Calculated math function result: log(abs(12*sin(538))) = 2.1405860410218875
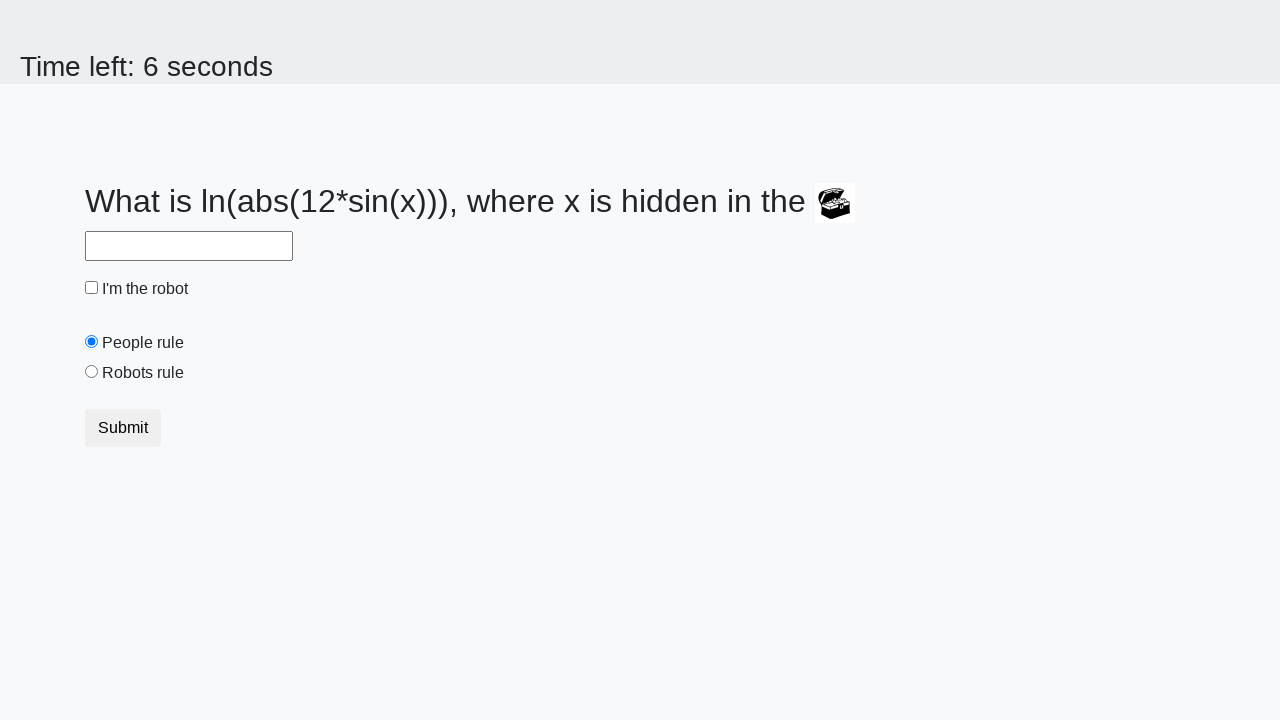

Filled answer field with calculated value: 2.1405860410218875 on #answer
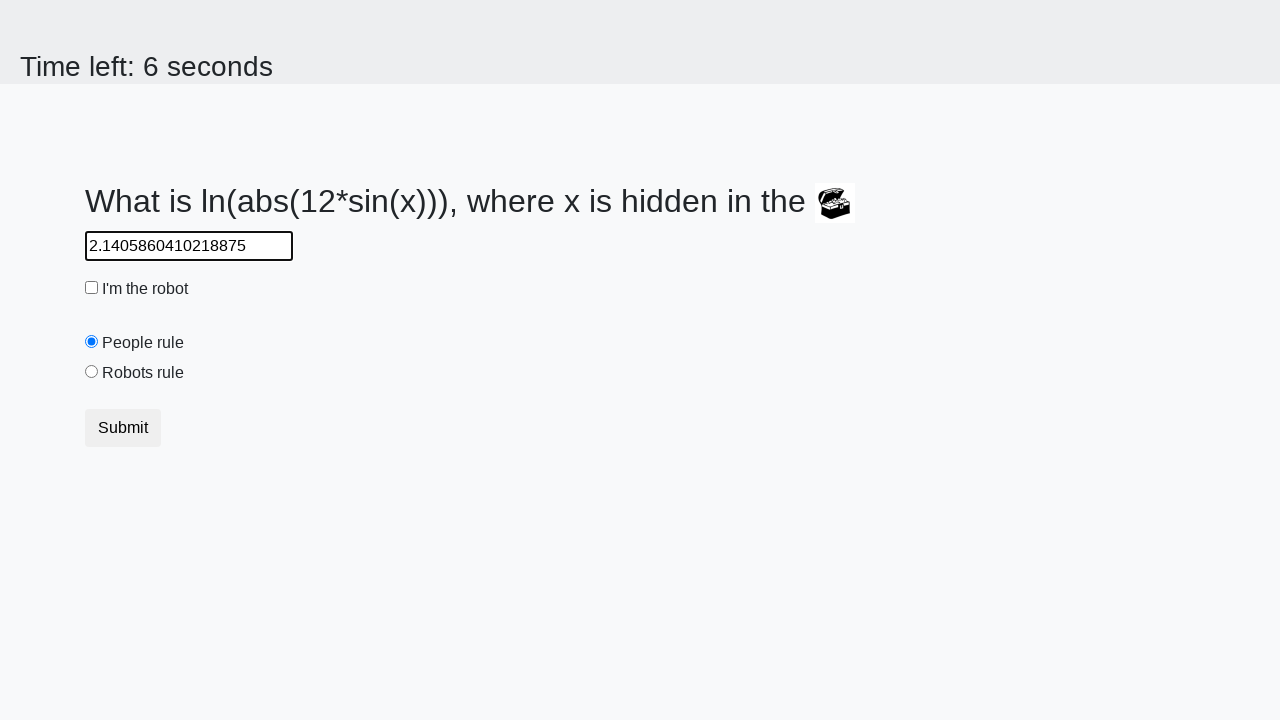

Checked the robot checkbox at (92, 288) on #robotCheckbox
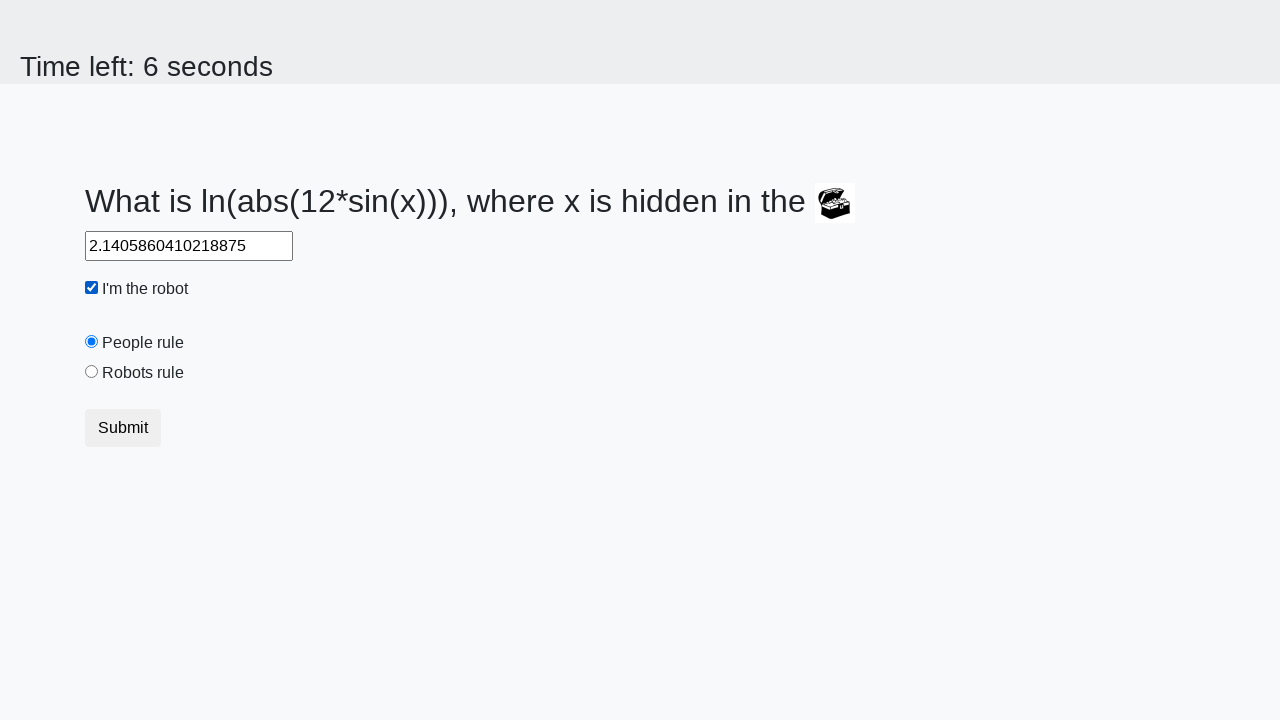

Selected 'Robots rule!' radio button at (92, 372) on #robotsRule
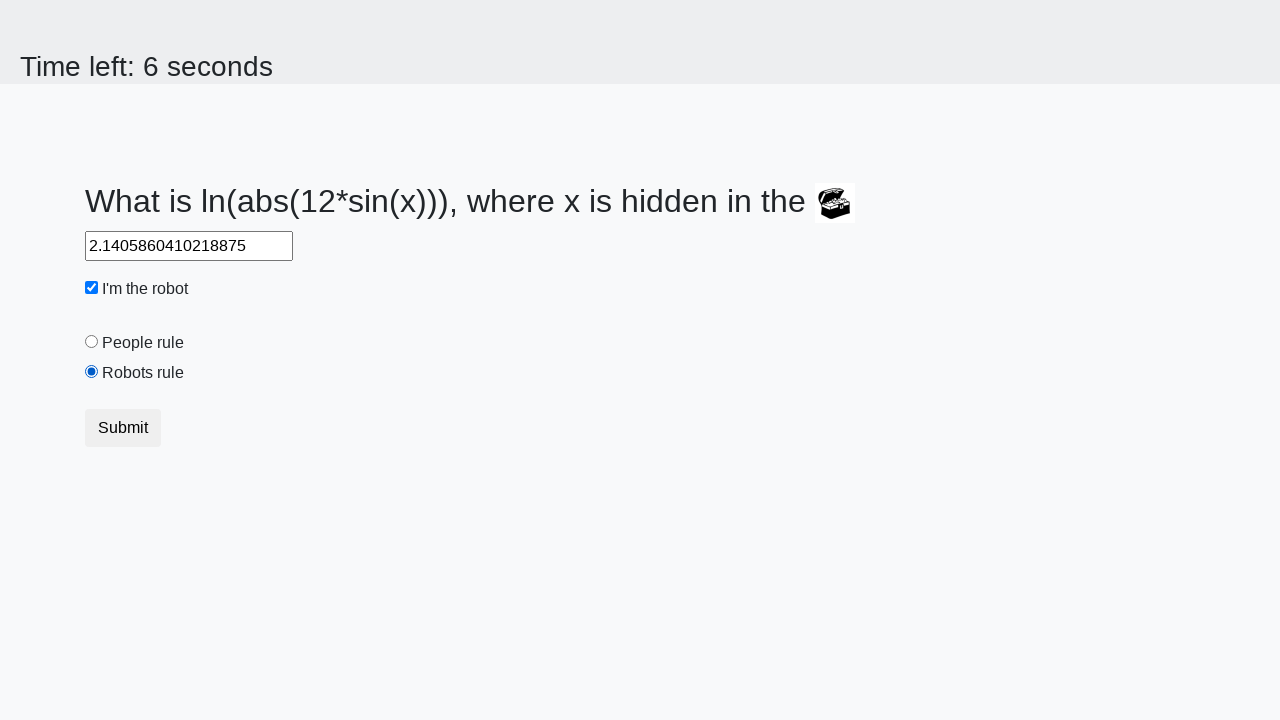

Clicked submit button to submit the form at (123, 428) on button.btn
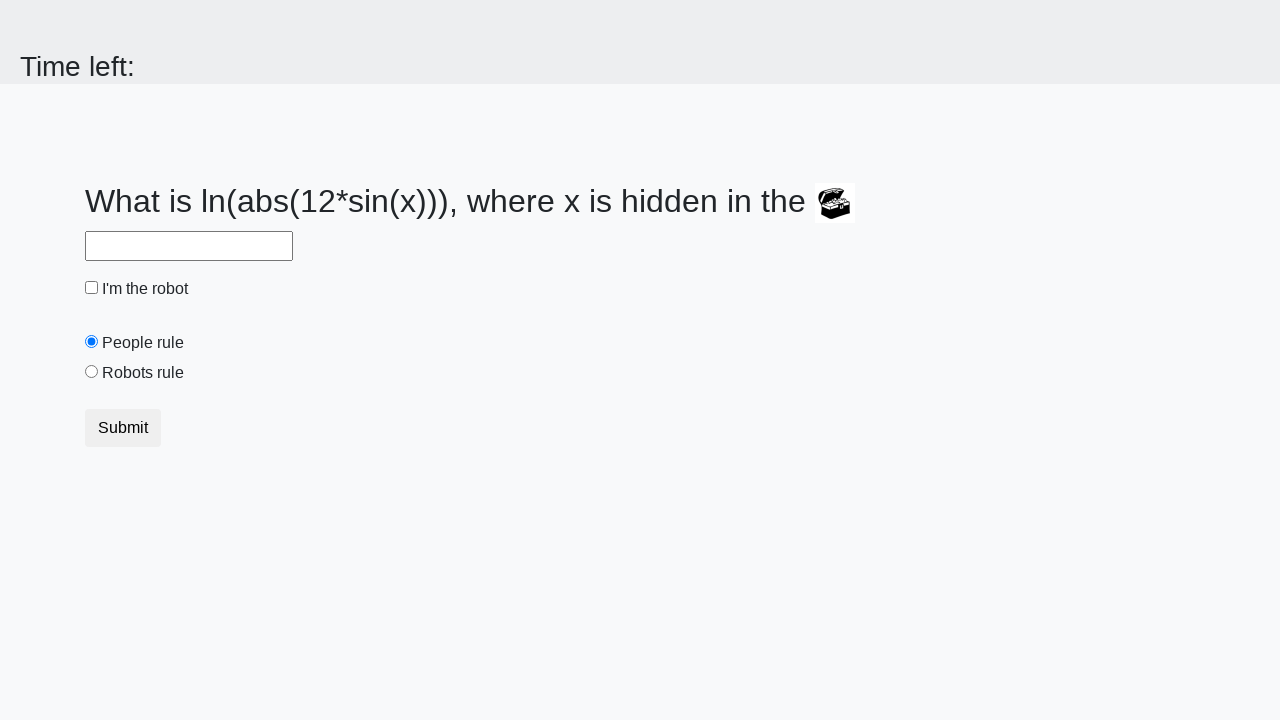

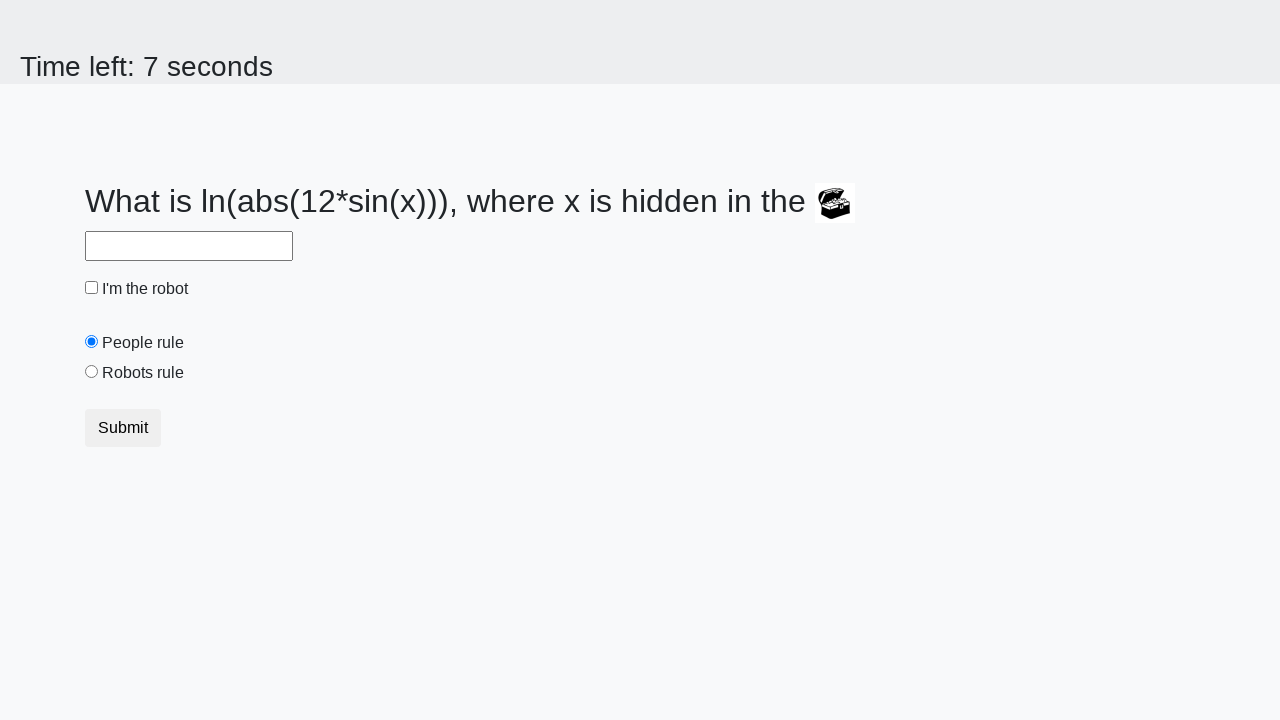